Tests basic navigation by visiting LetCode website and then navigating to Playwright documentation site

Starting URL: https://letcode.in

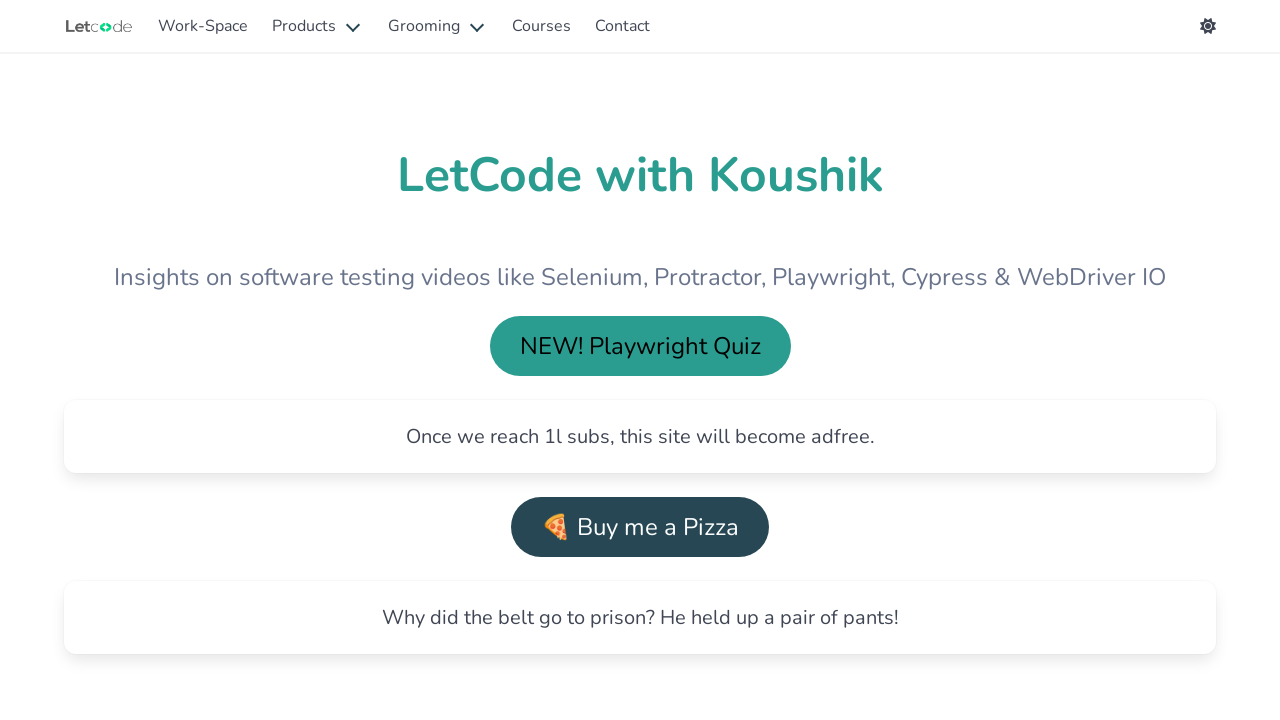

Navigated to LetCode website at https://letcode.in
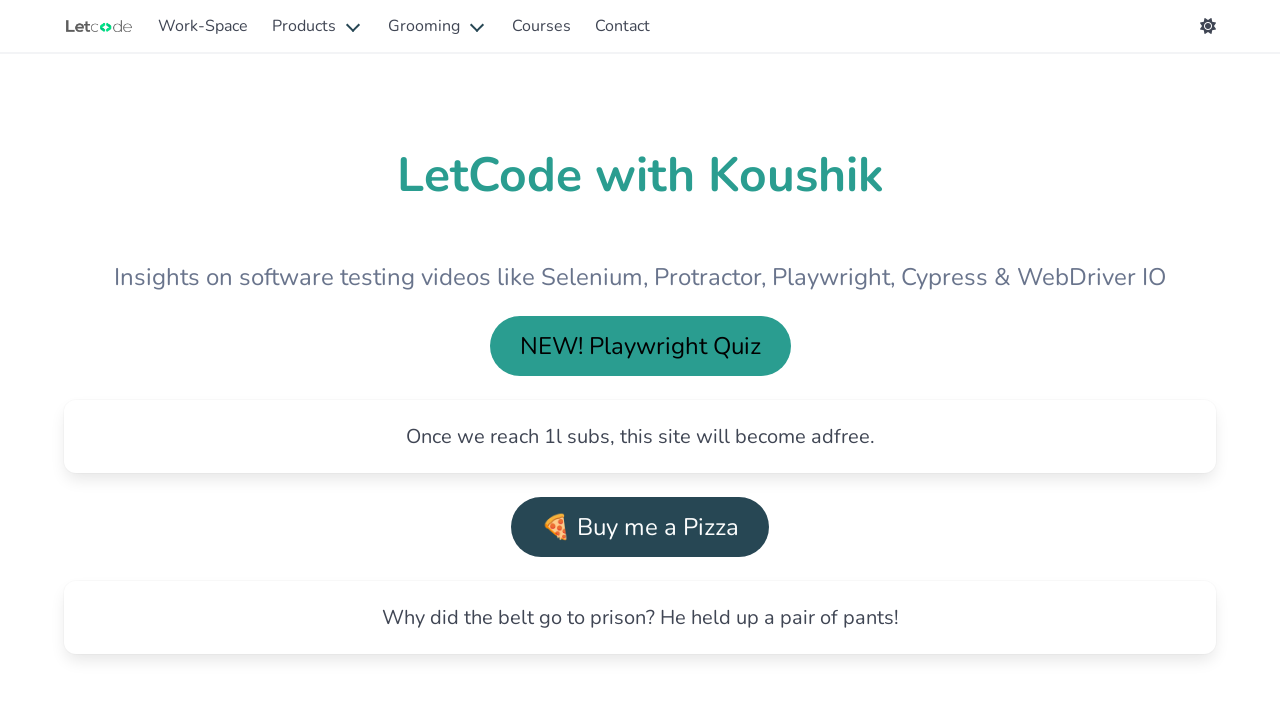

Navigated to Playwright documentation site at https://playwright.dev
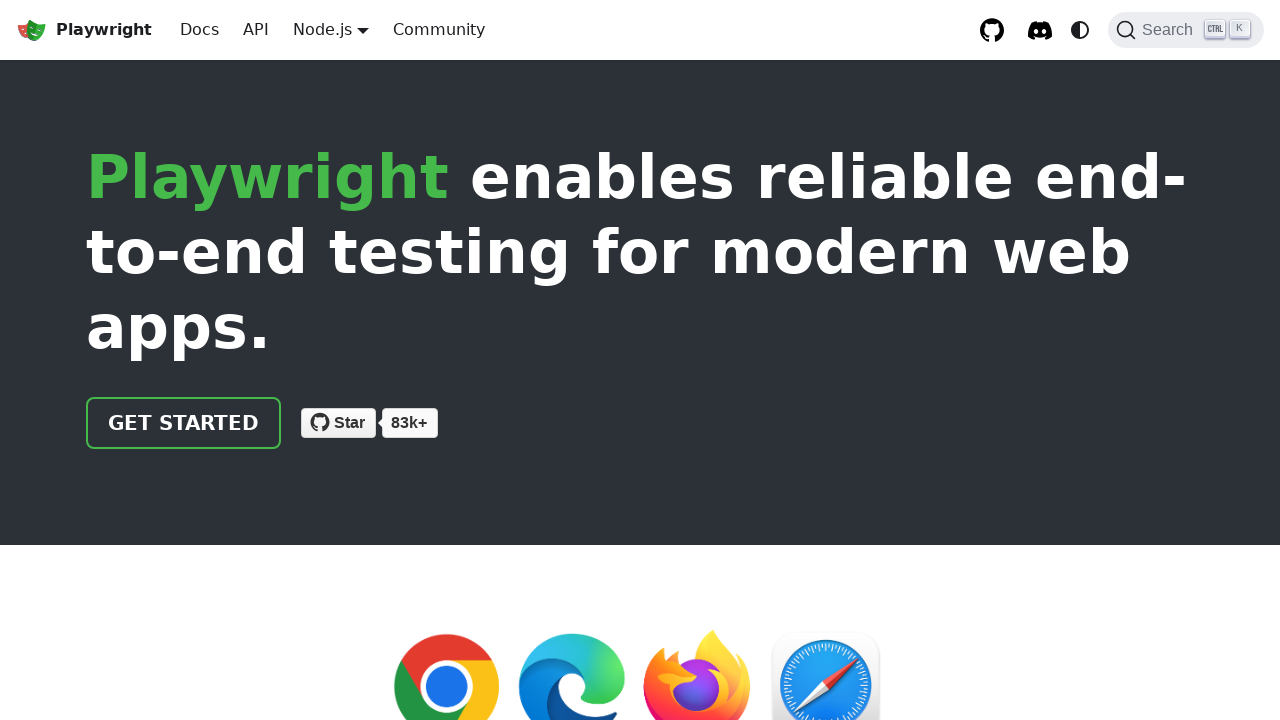

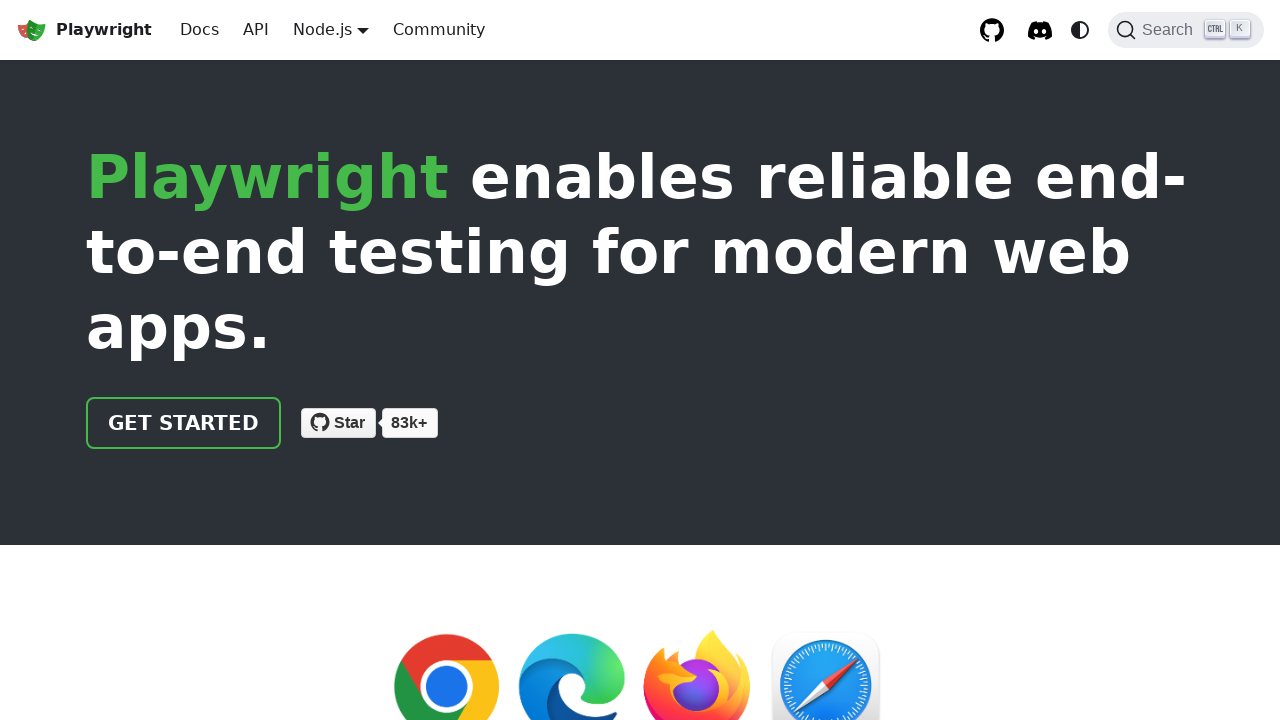